Tests geolocation display on LambdaTest playground by mocking geolocation API response and verifying country name appears

Starting URL: https://www.lambdatest.com/selenium-playground/geolocation-testing

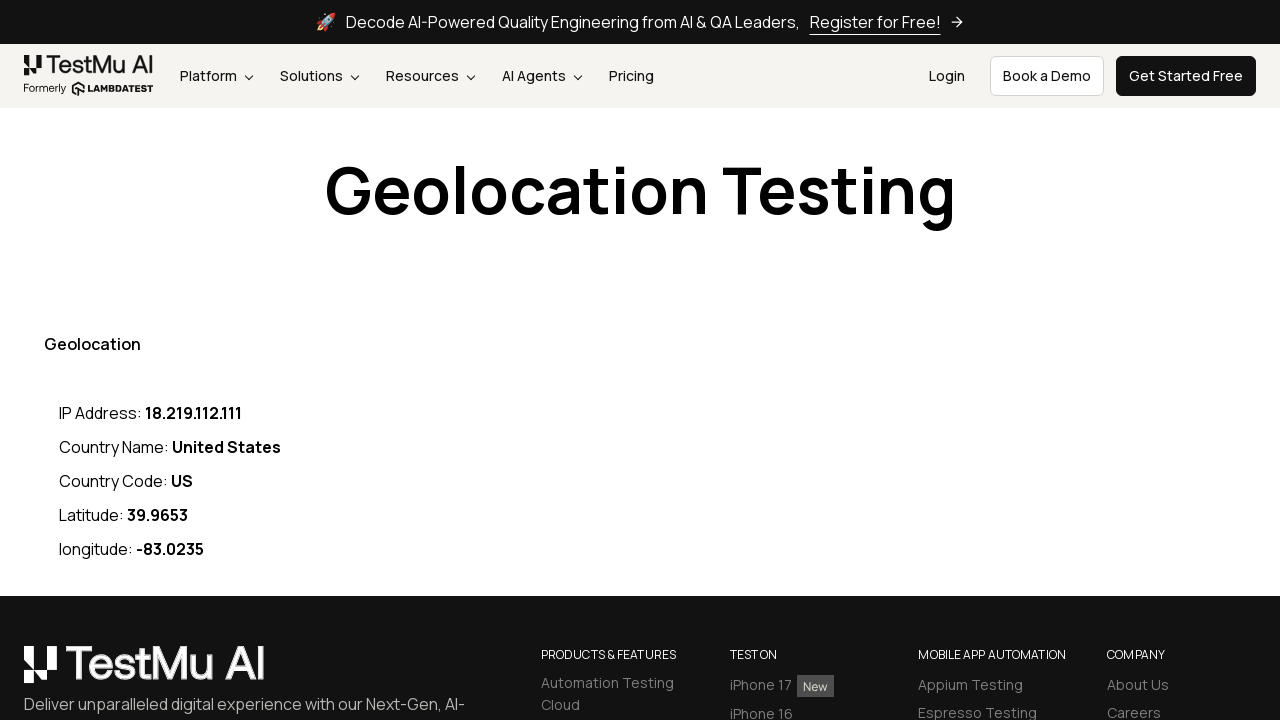

Mocked geolocation API response with United States location data
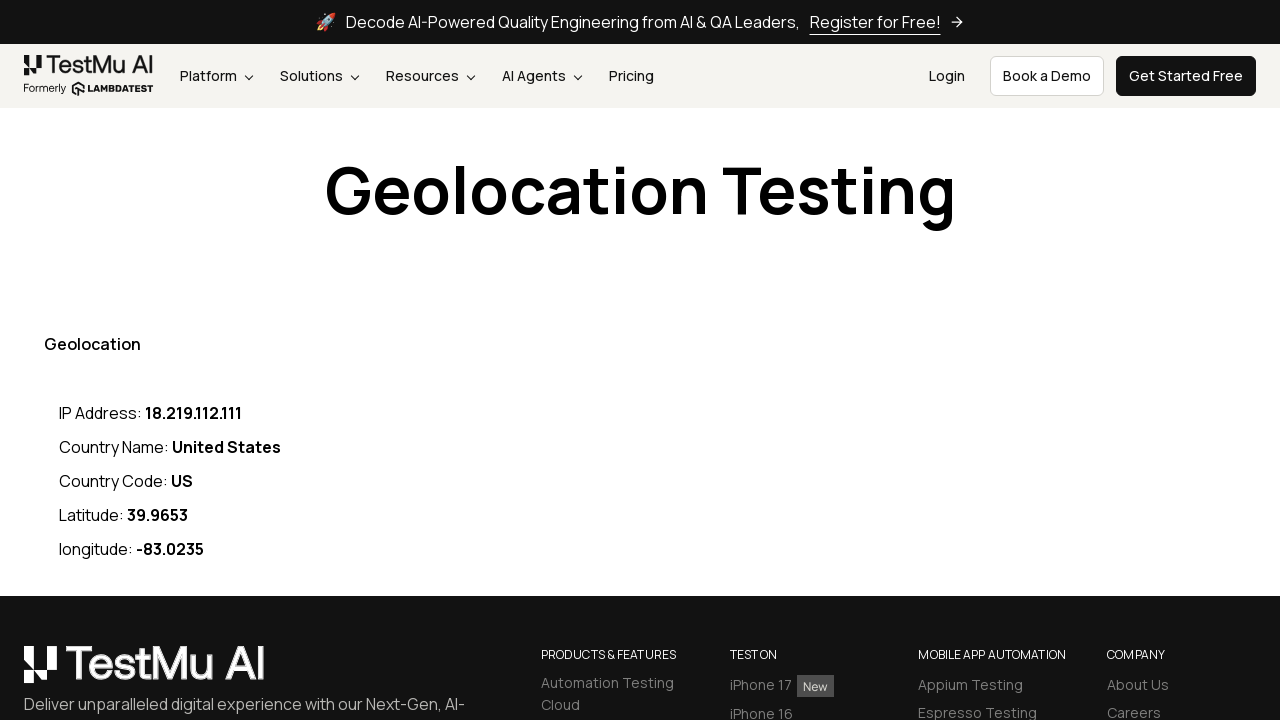

Reloaded page to trigger geolocation API call
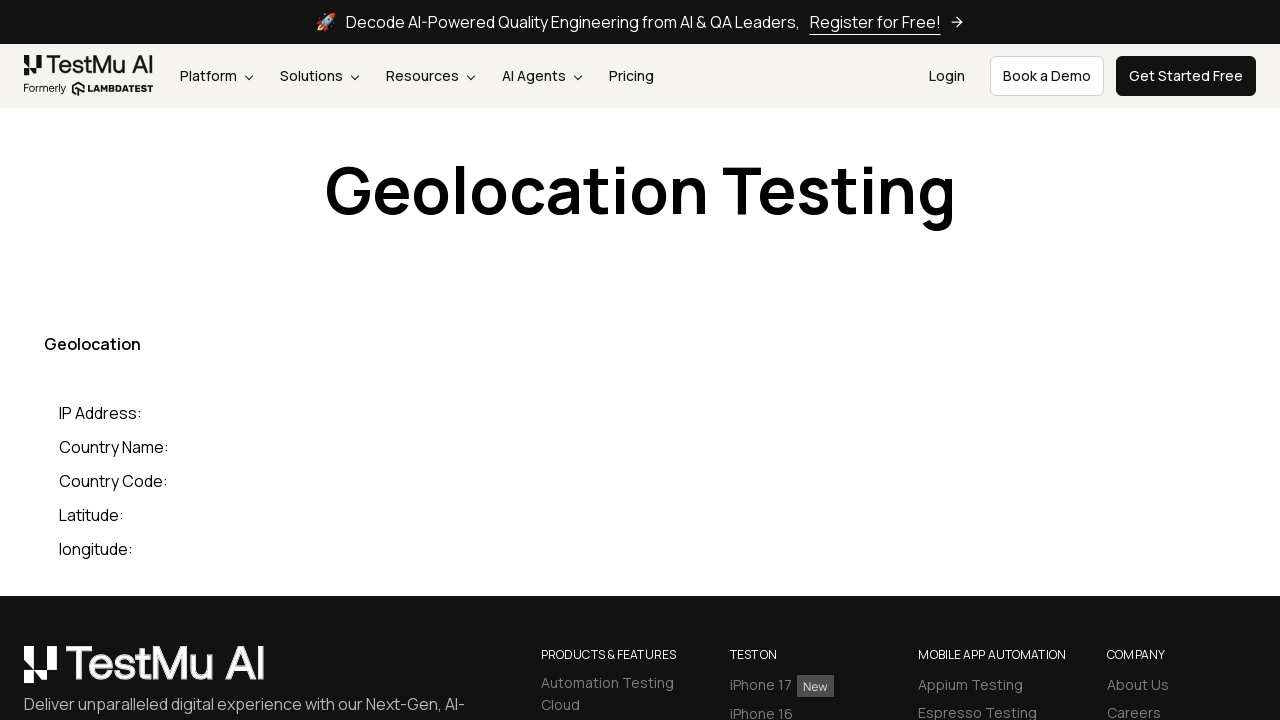

Verified that 'United States' country name appeared on the page
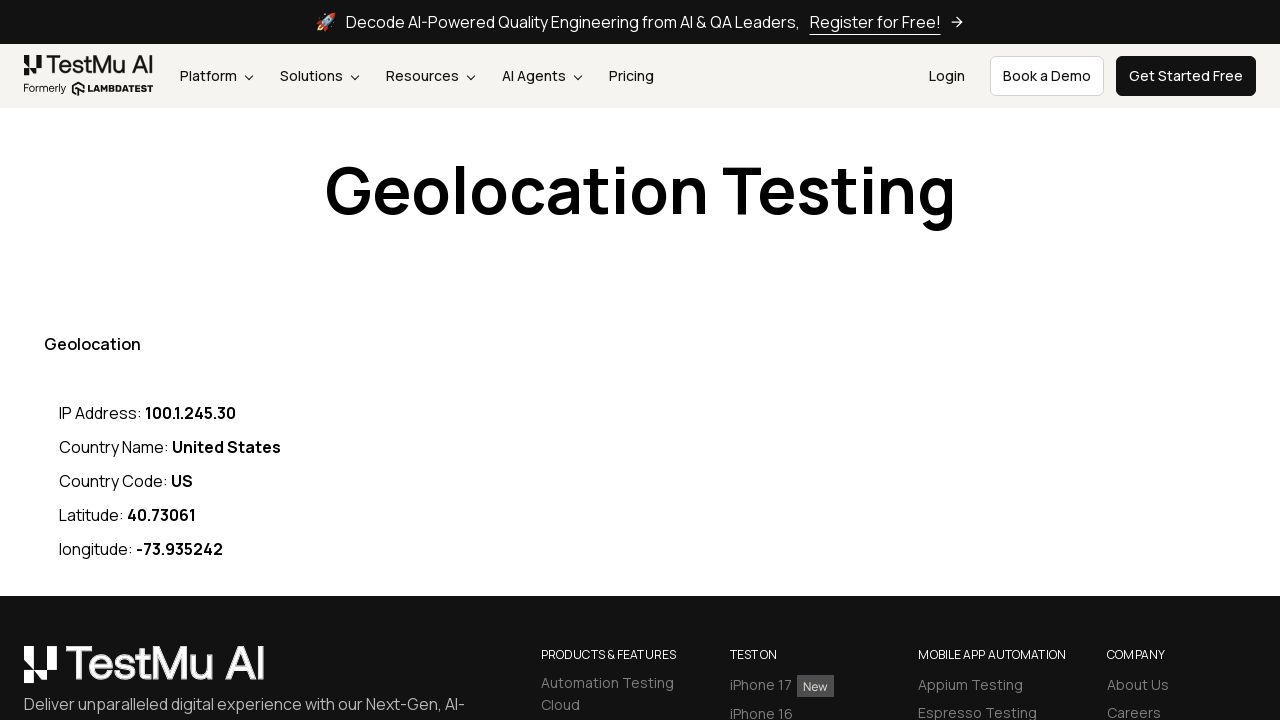

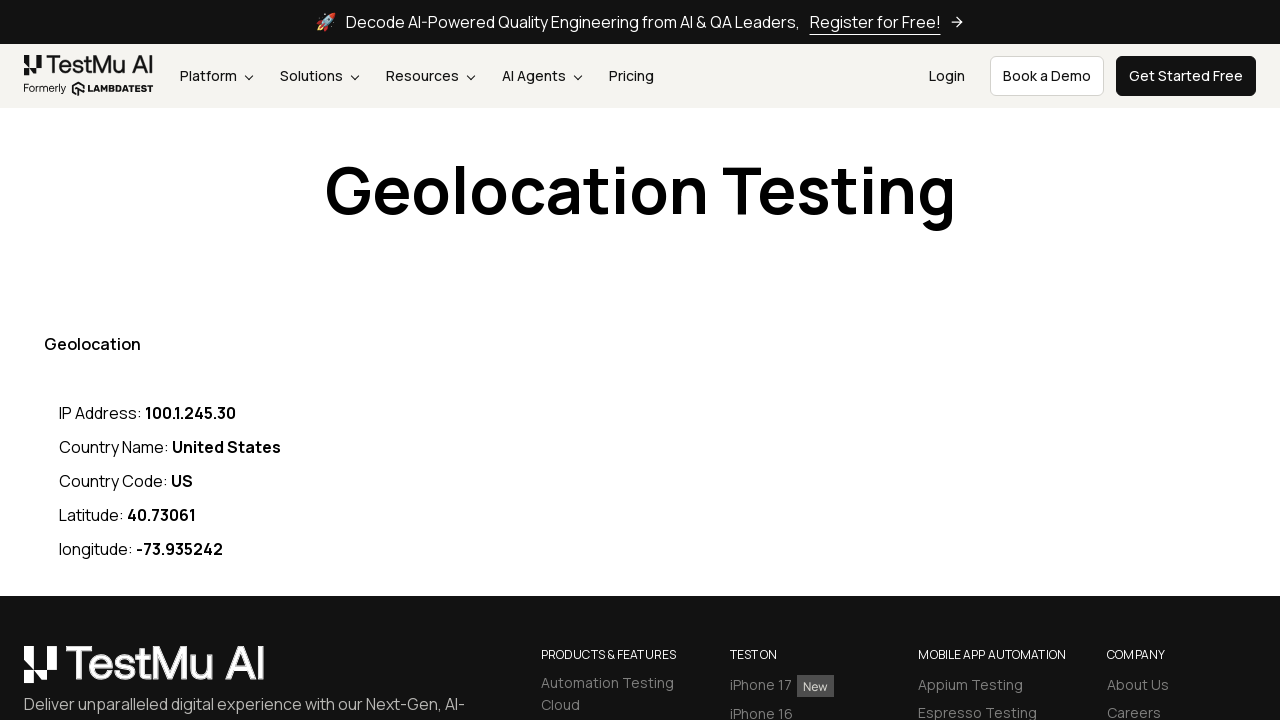